Tests window handling functionality by clicking a button that opens a new window and switching between parent and child windows

Starting URL: https://demo.automationtesting.in/Windows.html

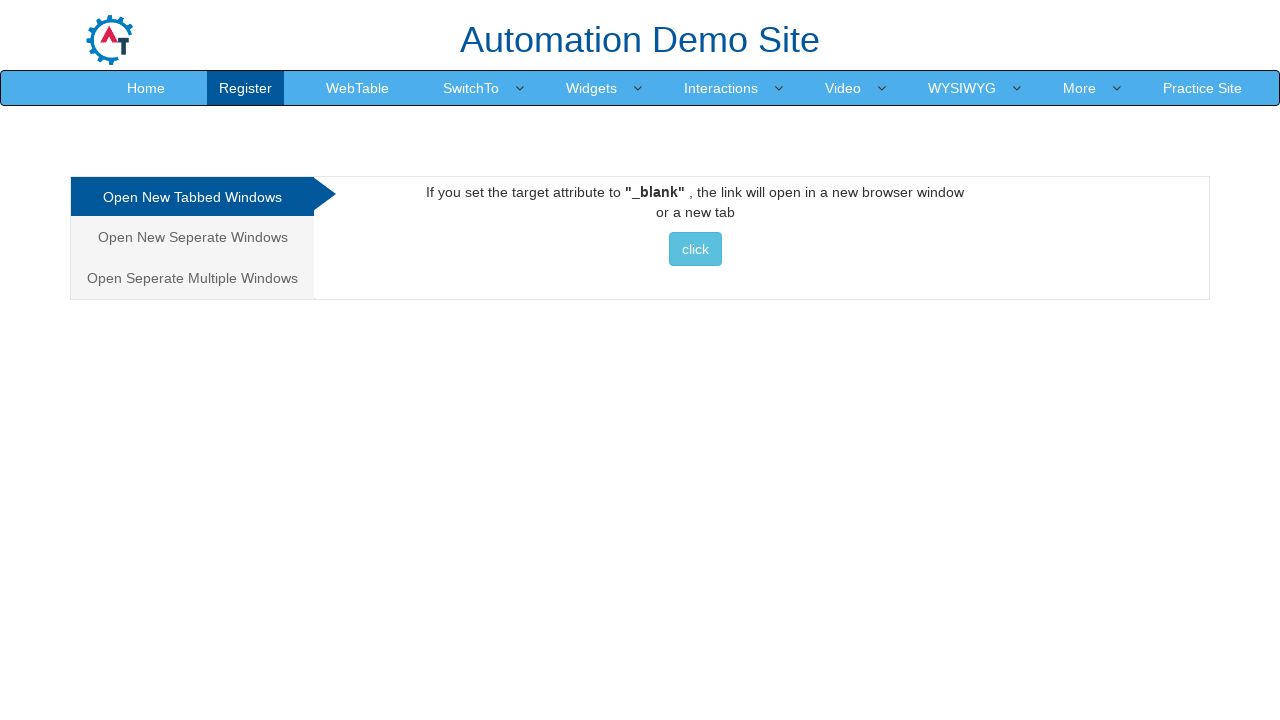

Clicked button to open new window at (695, 249) on xpath=//button[text()='    click   ']
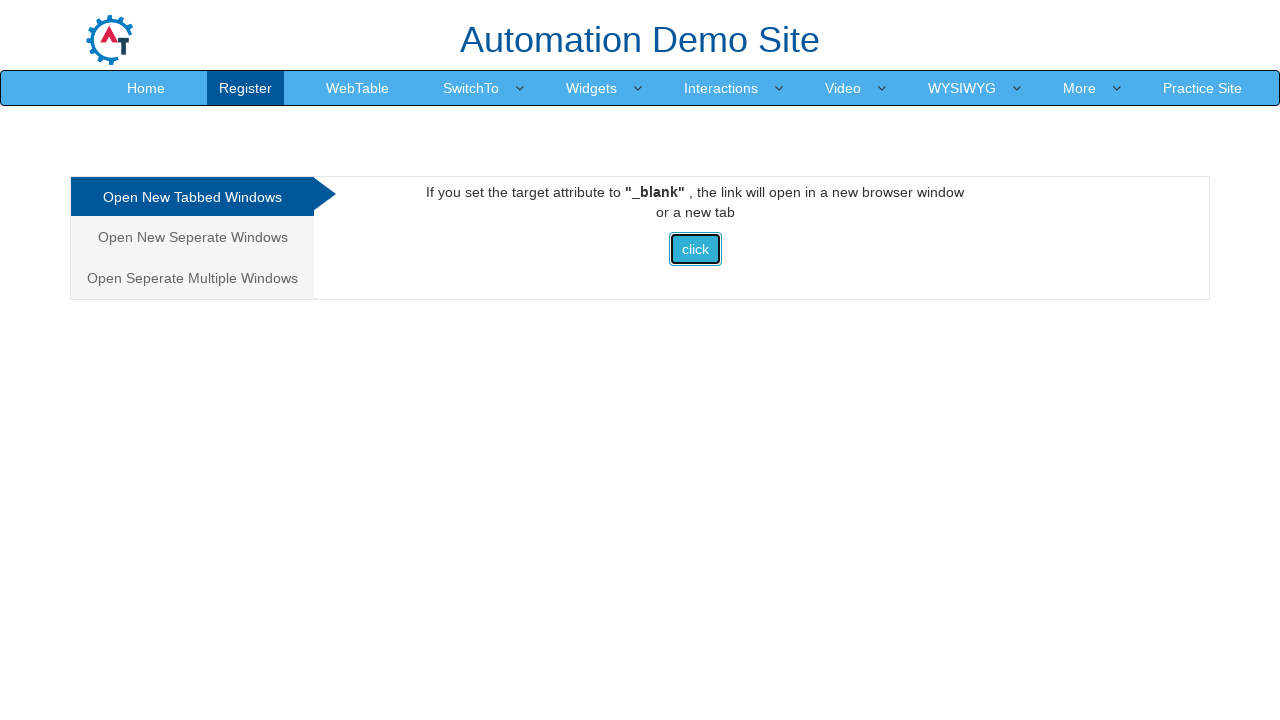

New window opened and captured
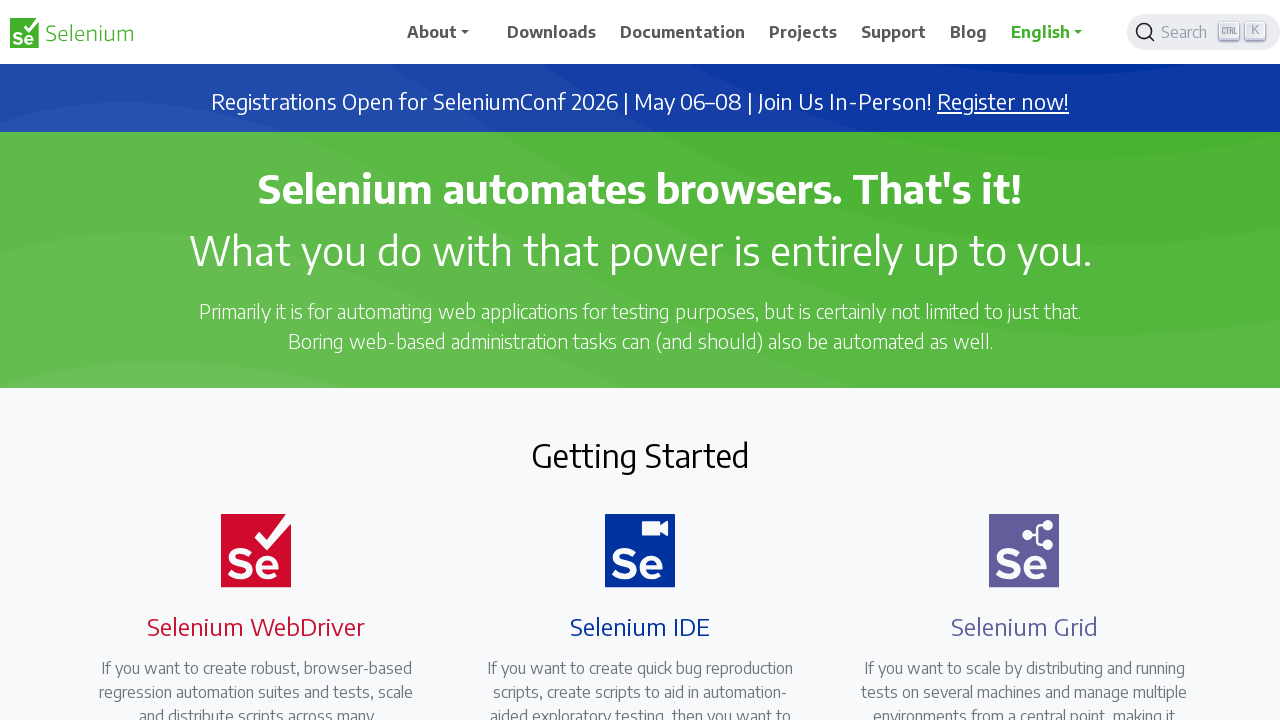

Retrieved parent window title: Frames & windows
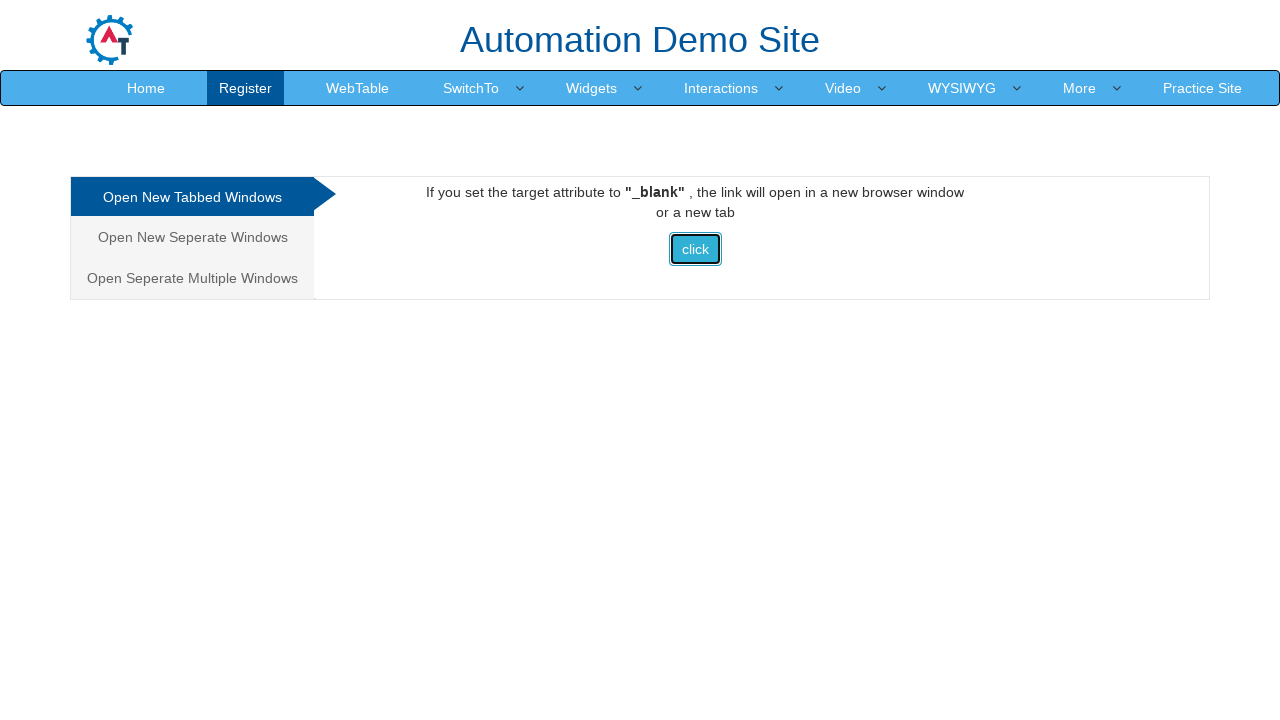

Retrieved child window title: Selenium
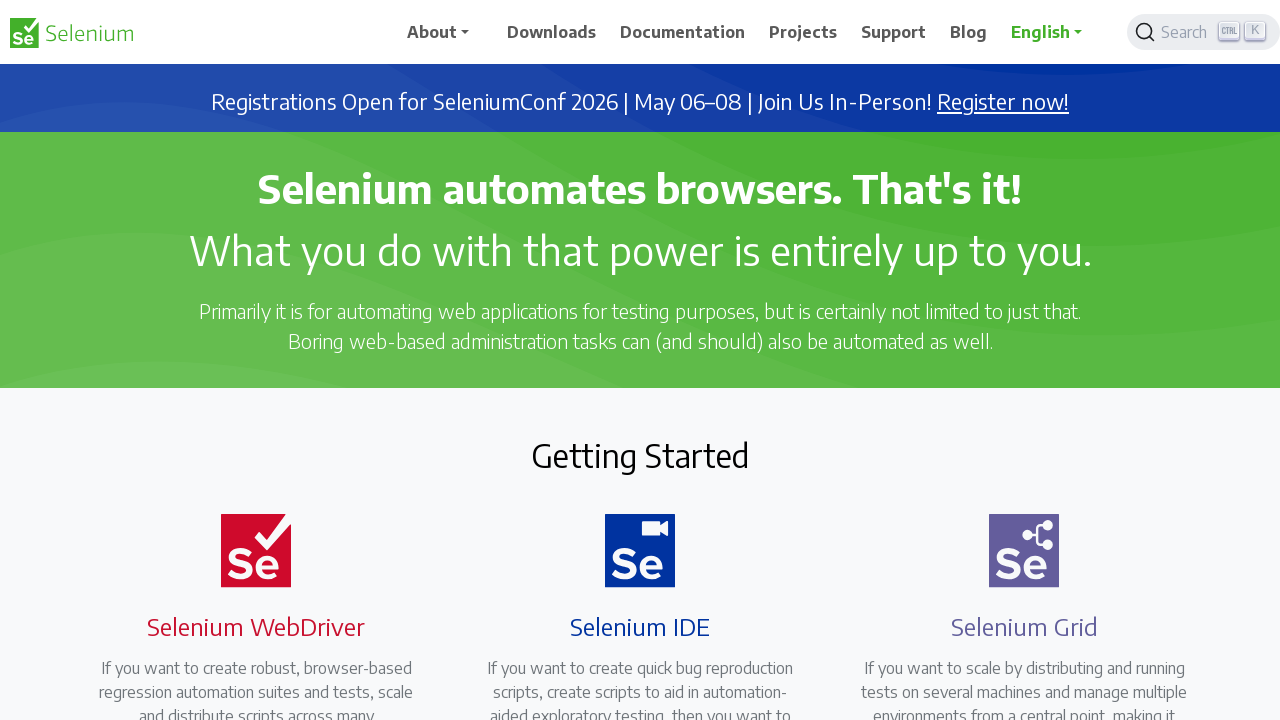

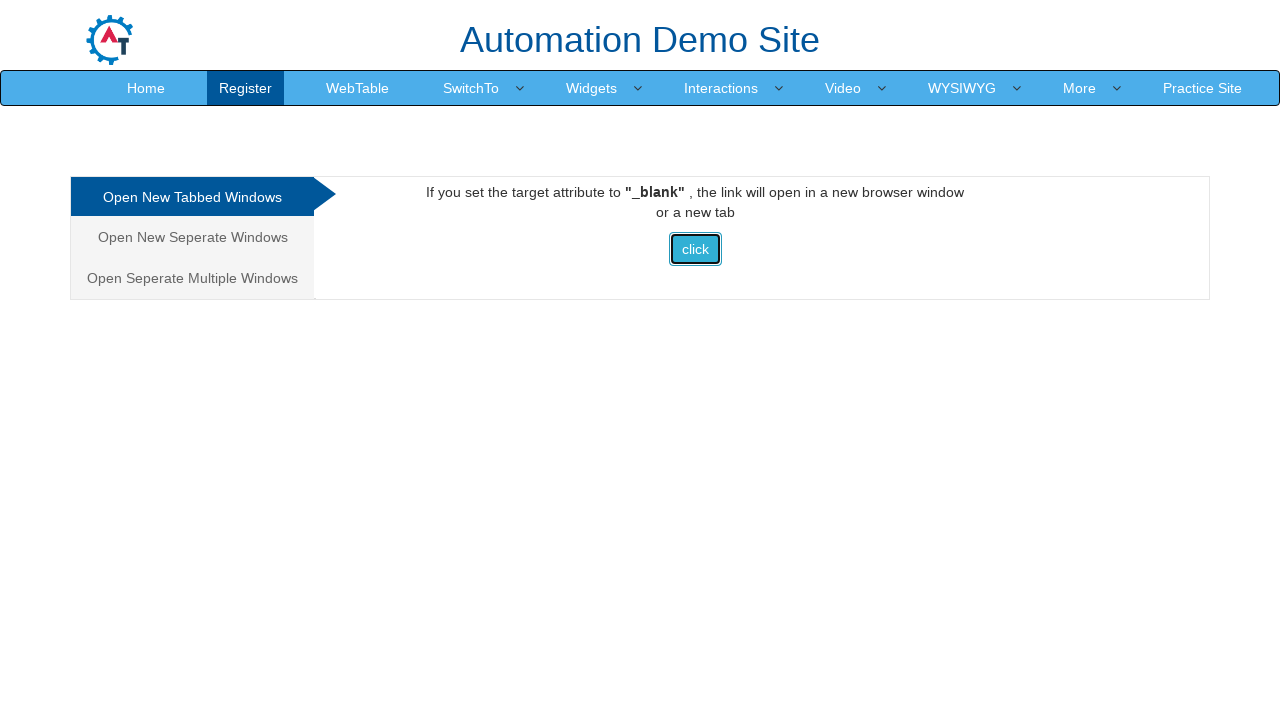